Tests browser window handling by opening a new window, switching to it, capturing text from the new window, and switching back to the parent window

Starting URL: https://demoqa.com/browser-windows

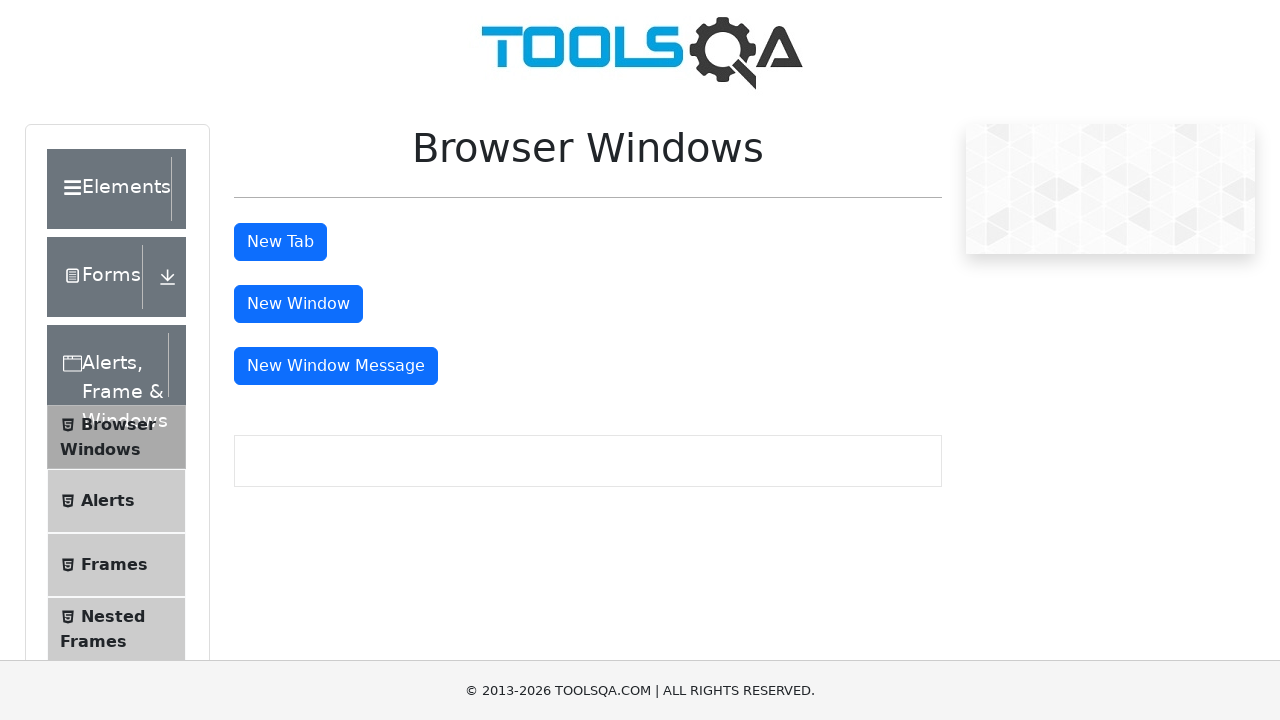

Clicked button to open new window at (298, 304) on #windowButton
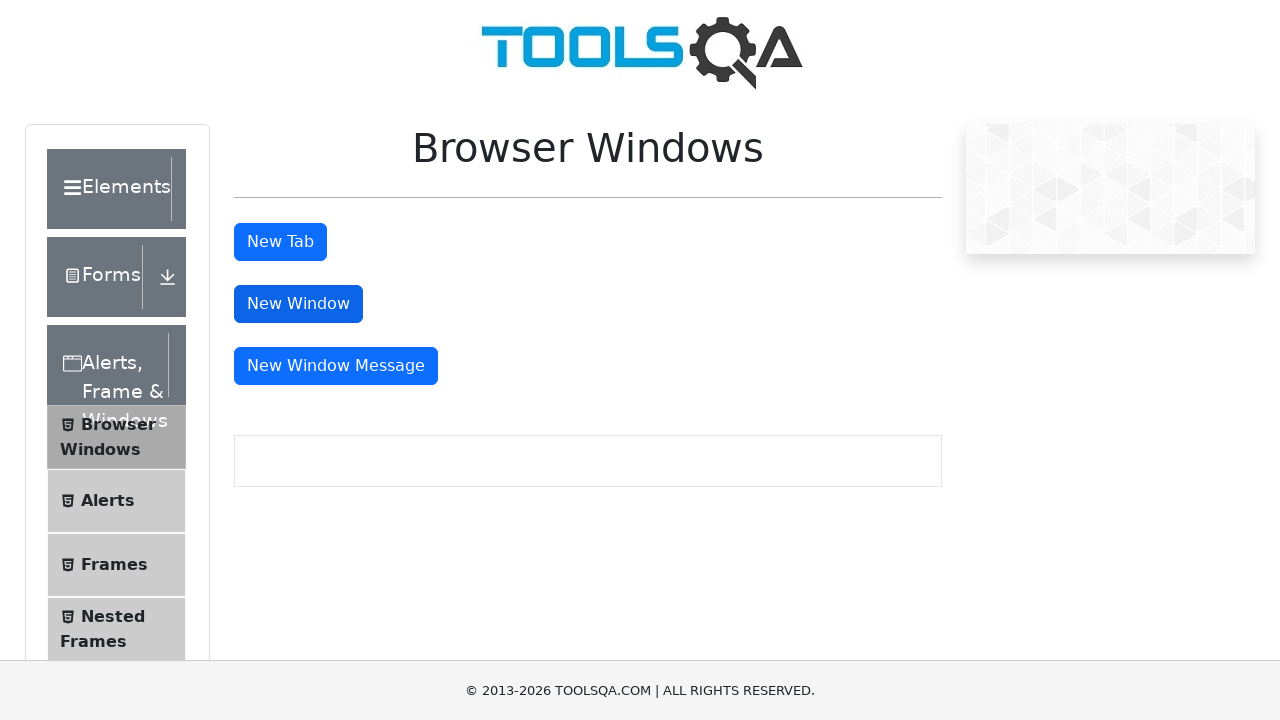

Retrieved all open pages/windows from context
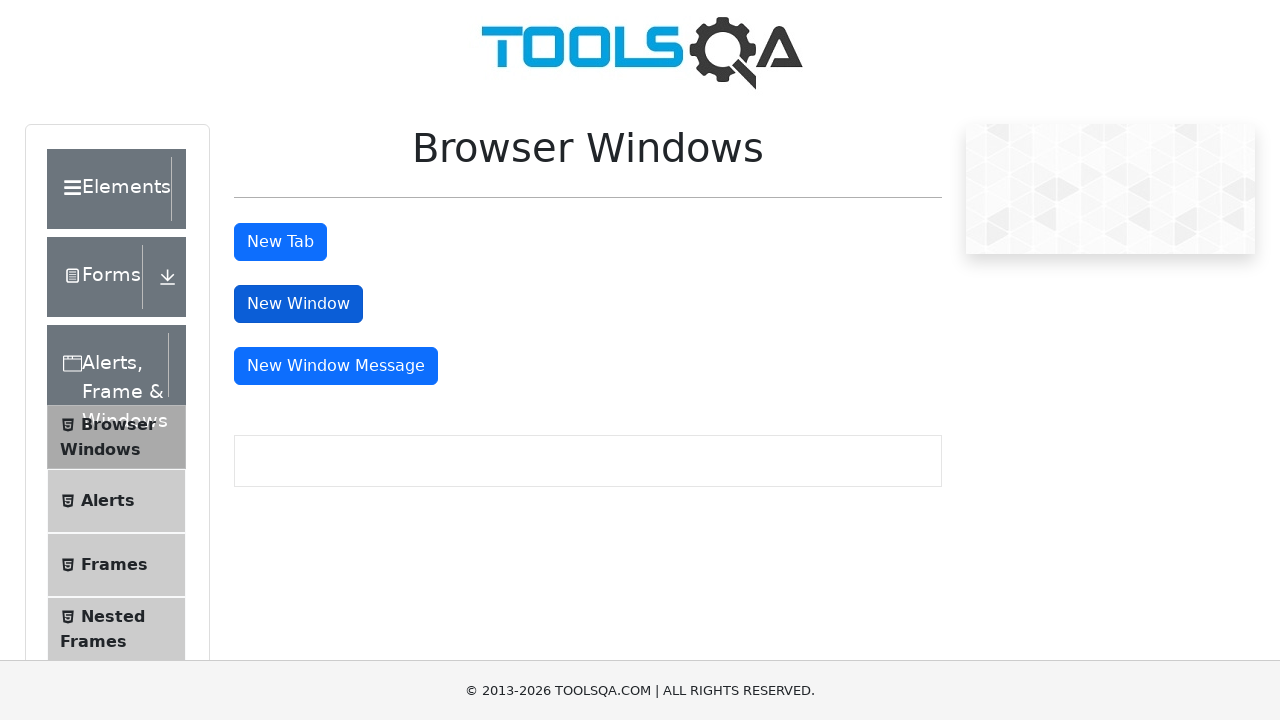

Switched to newly opened window (second page)
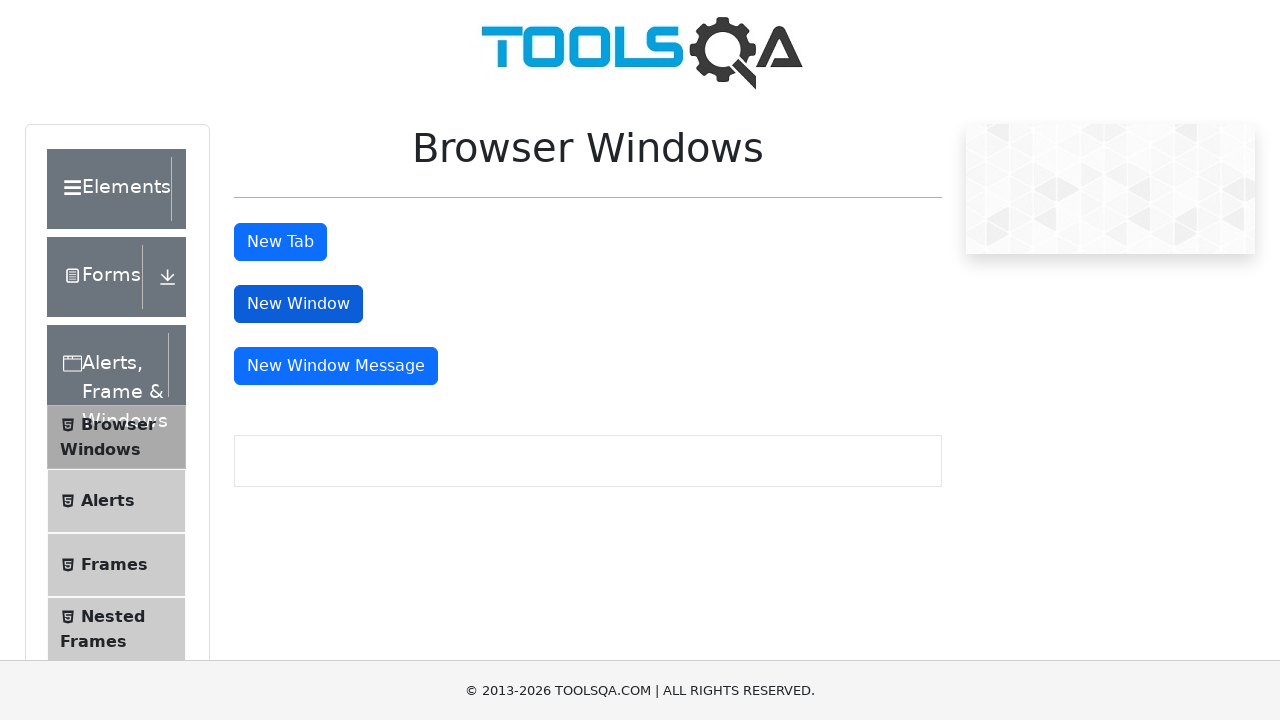

Waited for new page to fully load
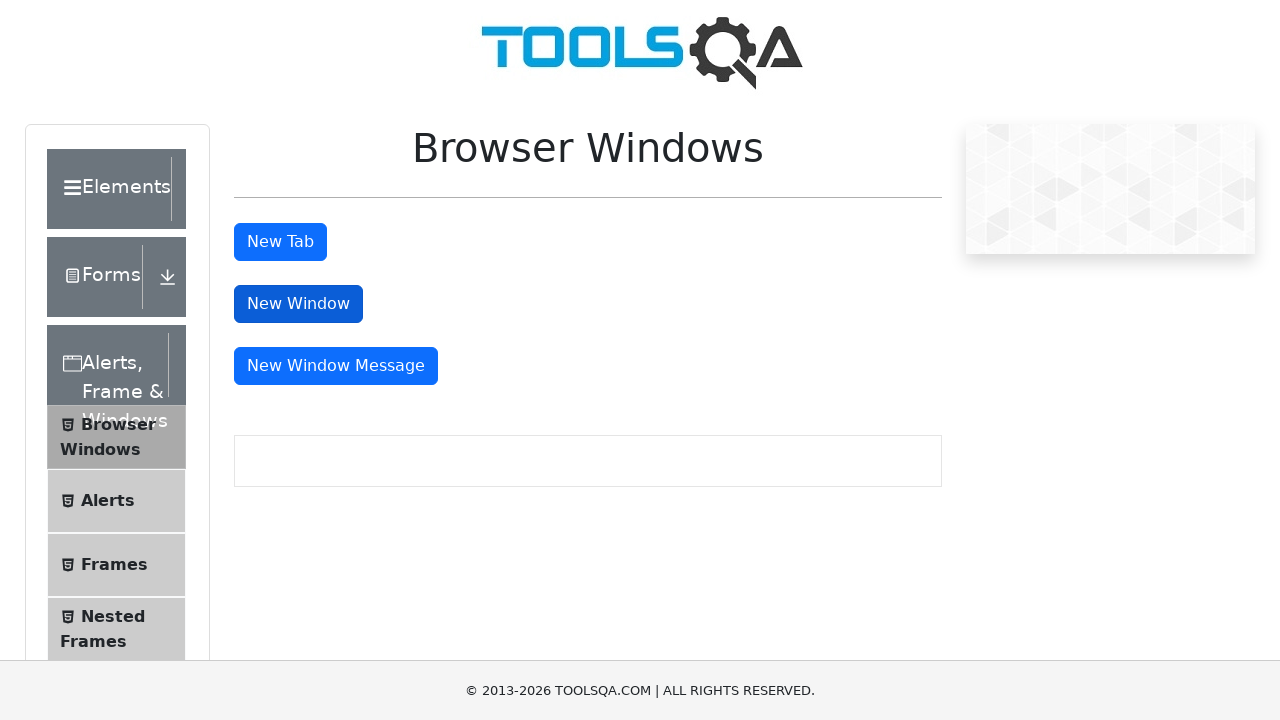

Captured text from heading in new window: 'This is a sample page'
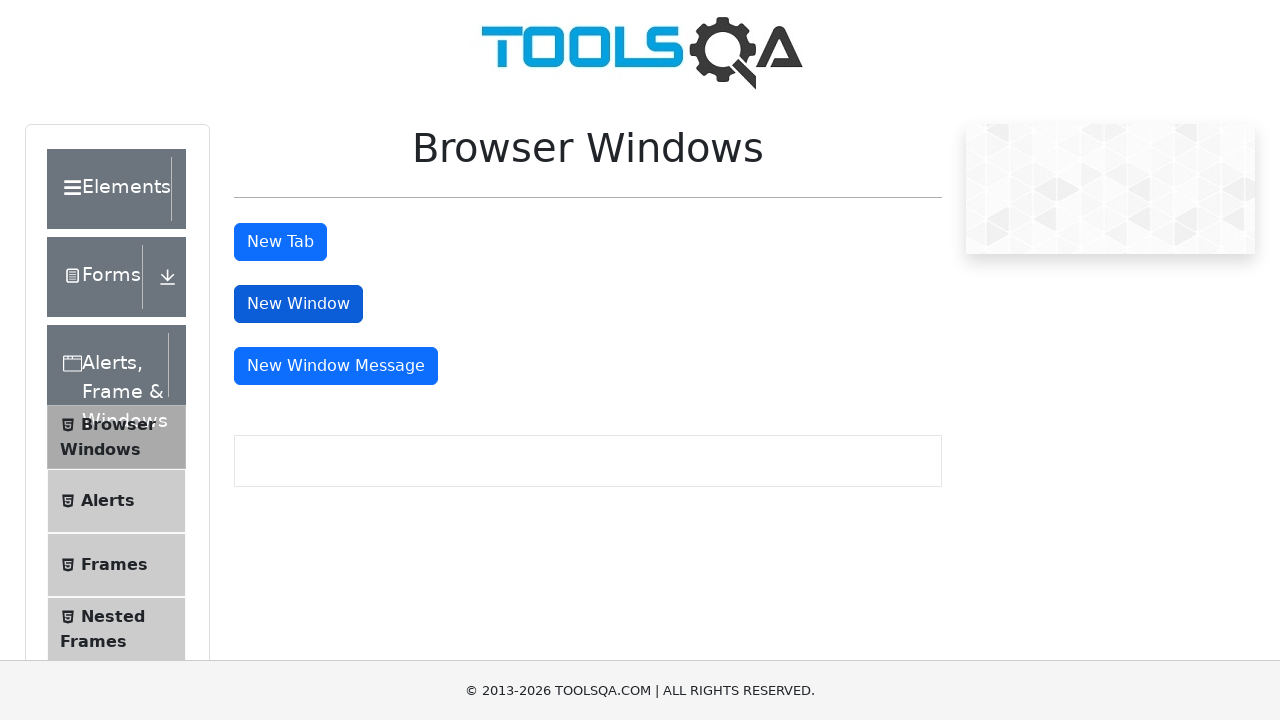

Printed heading text to console
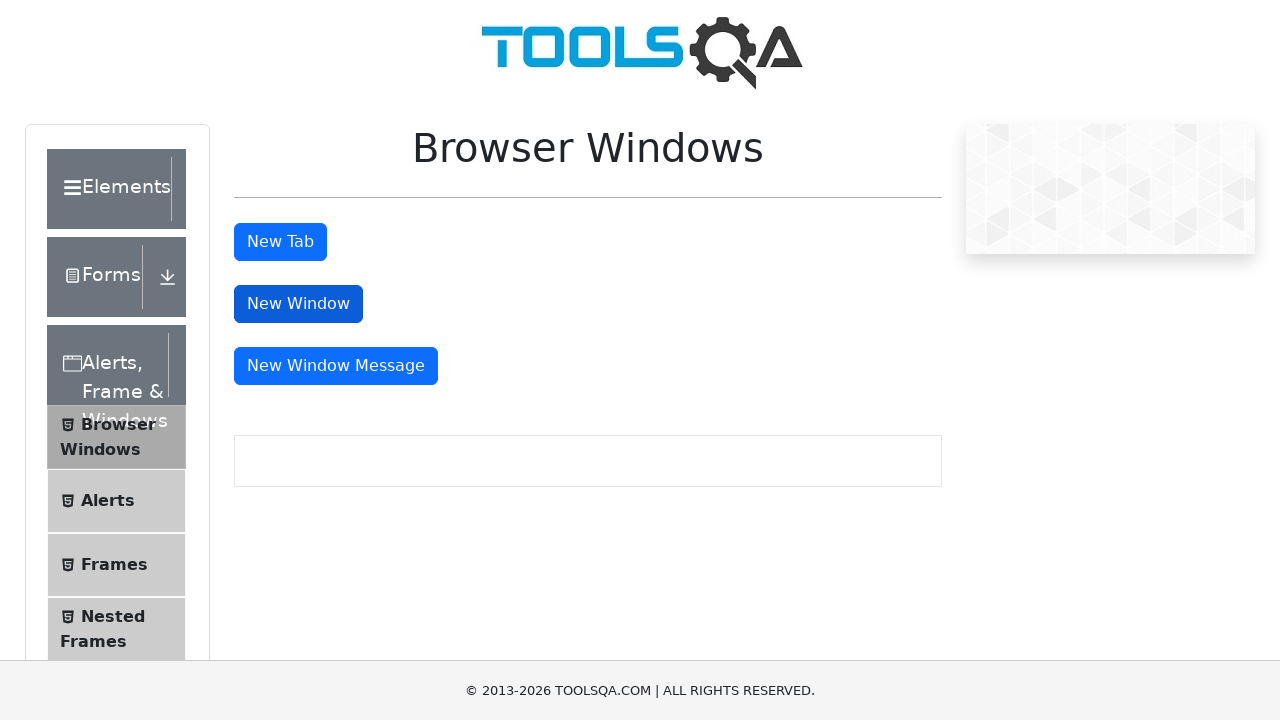

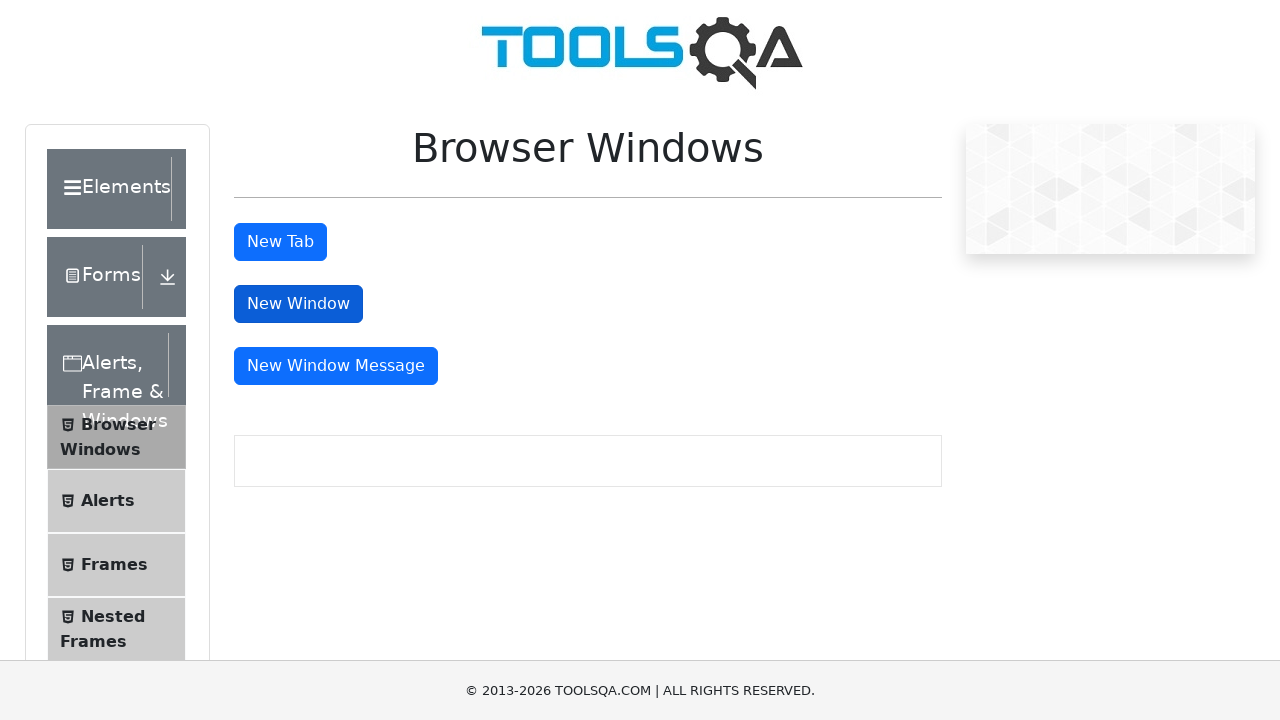